Tests the hide/show functionality of an element by verifying a text box is visible, clicking a hide button, and confirming the element becomes hidden.

Starting URL: https://rahulshettyacademy.com/AutomationPractice/

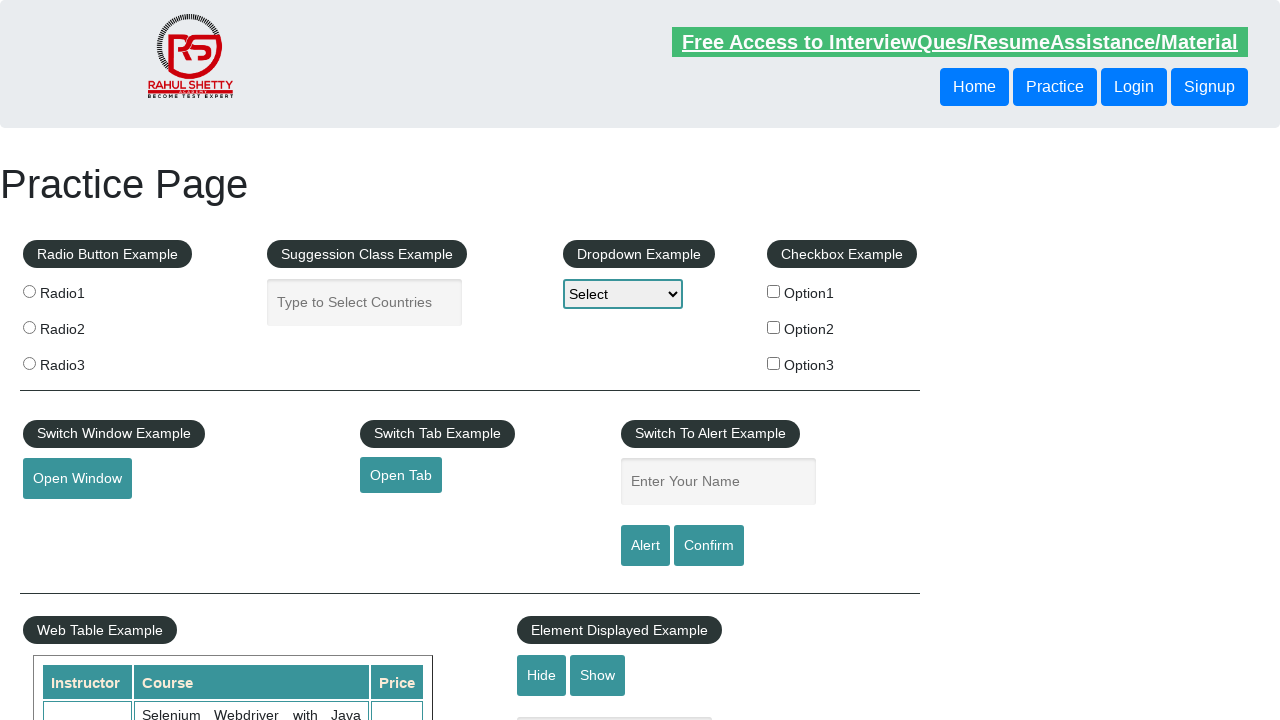

Verified text box is initially visible
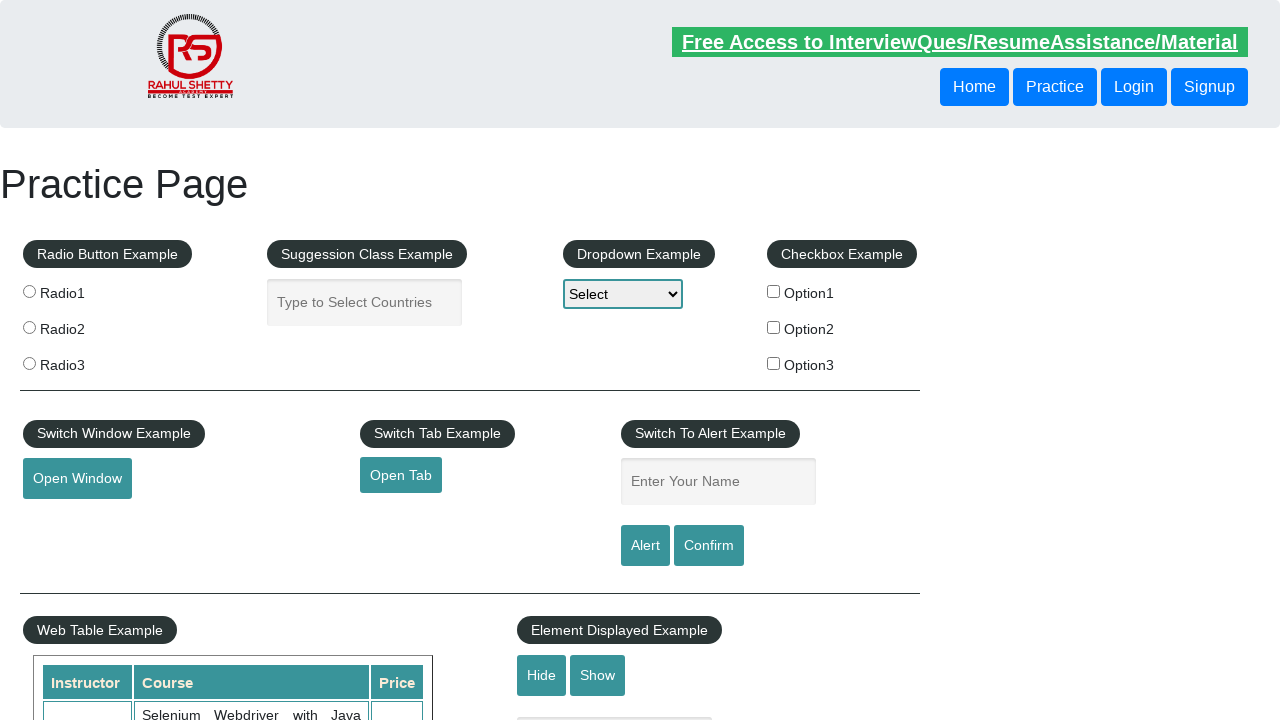

Clicked hide button to hide text box at (542, 675) on #hide-textbox
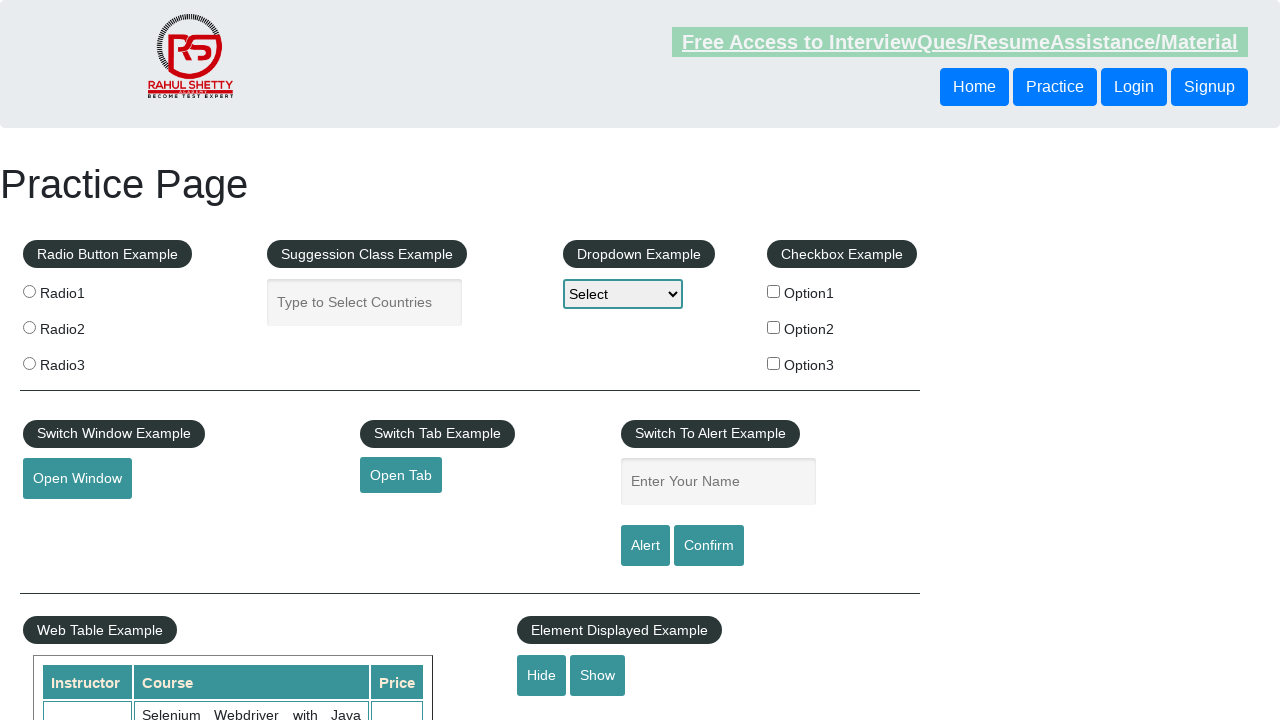

Verified text box is now hidden
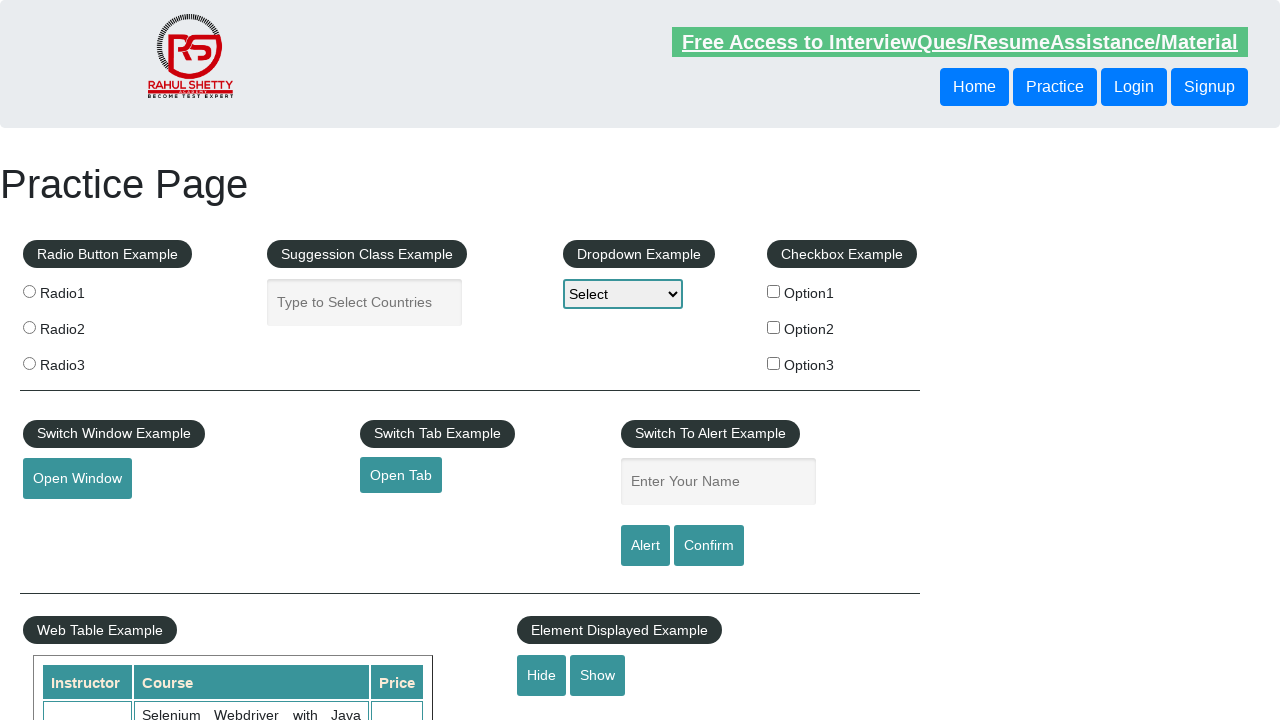

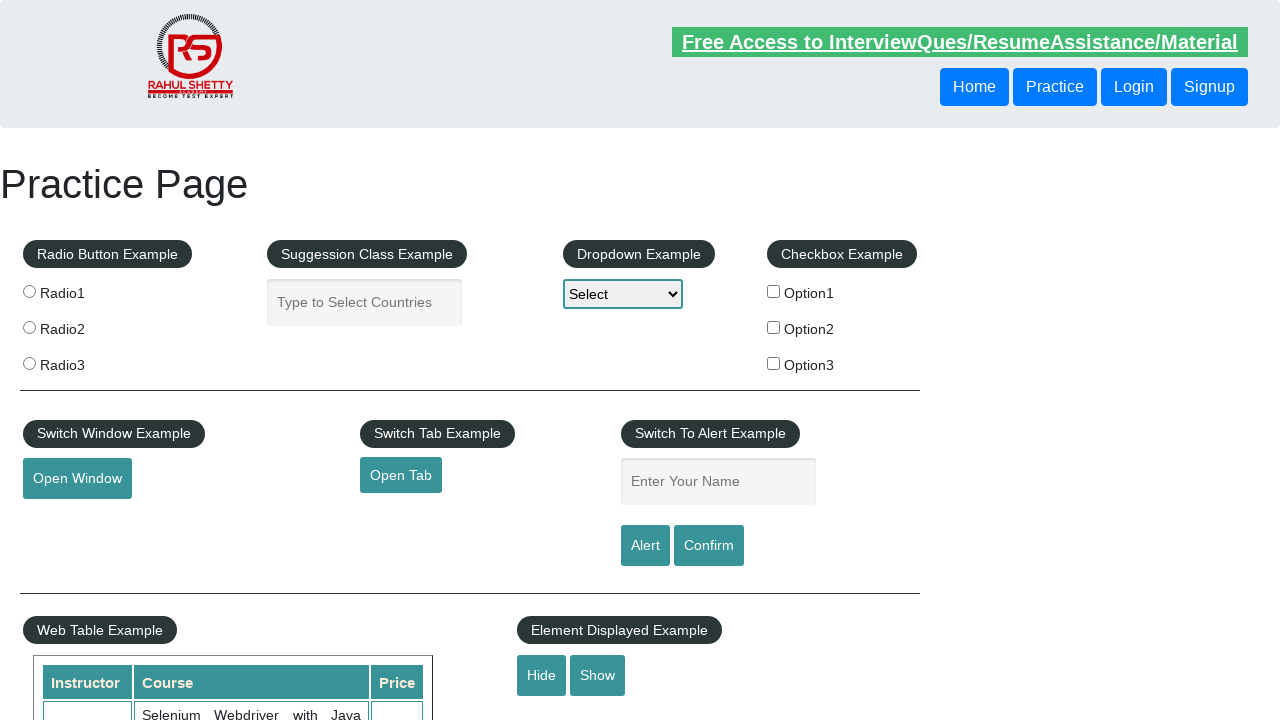